Tests hover functionality by moving mouse over images to reveal hidden text elements

Starting URL: https://practice.cydeo.com/hovers

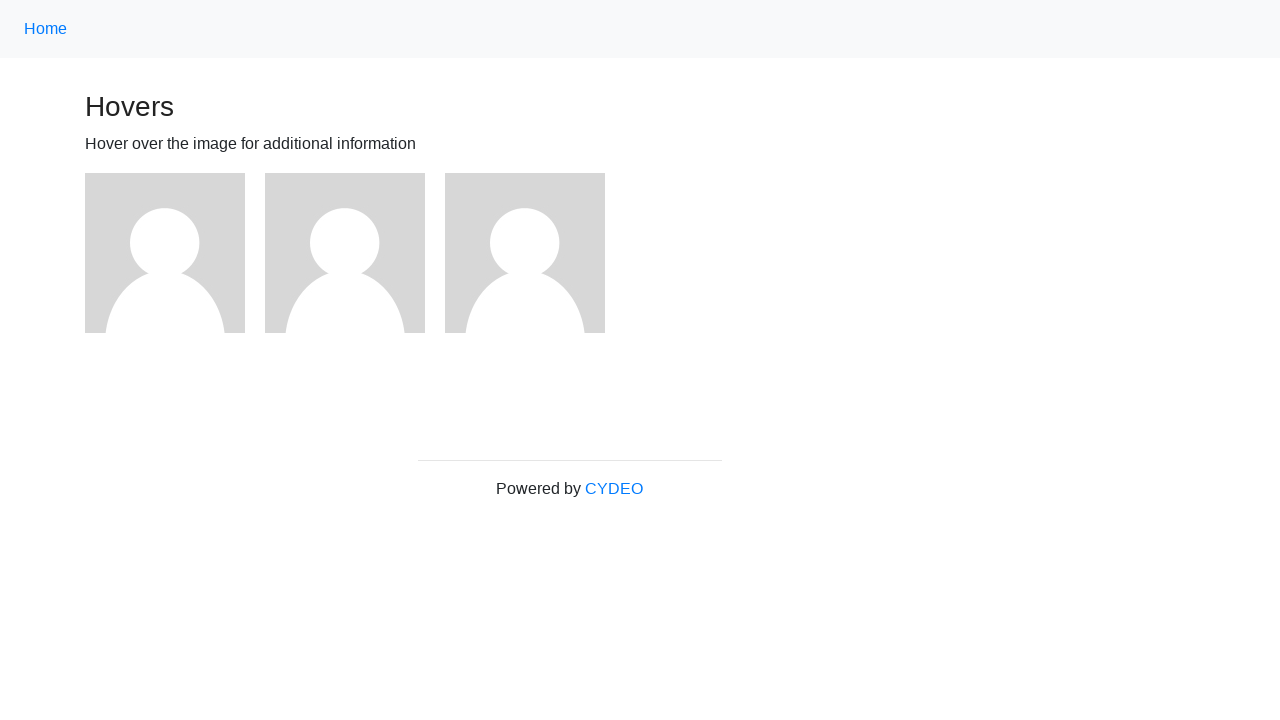

Hovered over first image to reveal hidden text at (165, 253) on (//img)[1]
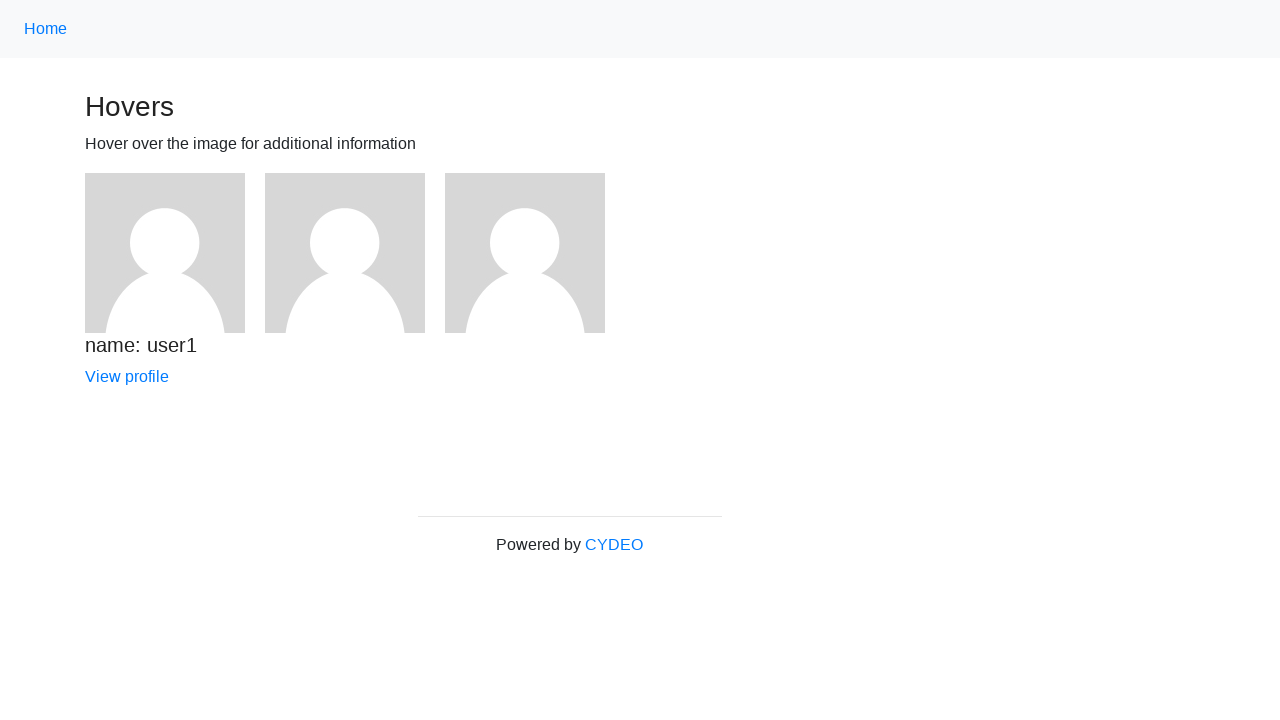

Verified that hidden text 'name: user1' is visible after hovering
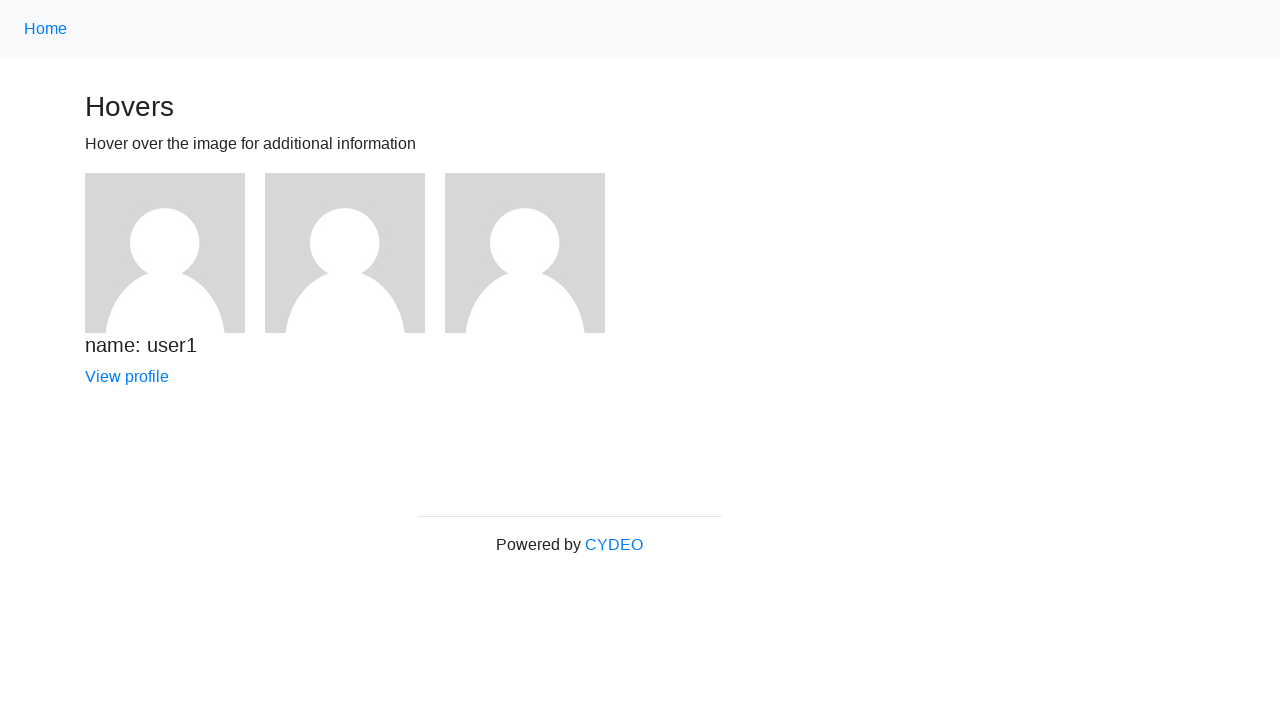

Hovered over an image to reveal hidden text element at (165, 253) on img >> nth=0
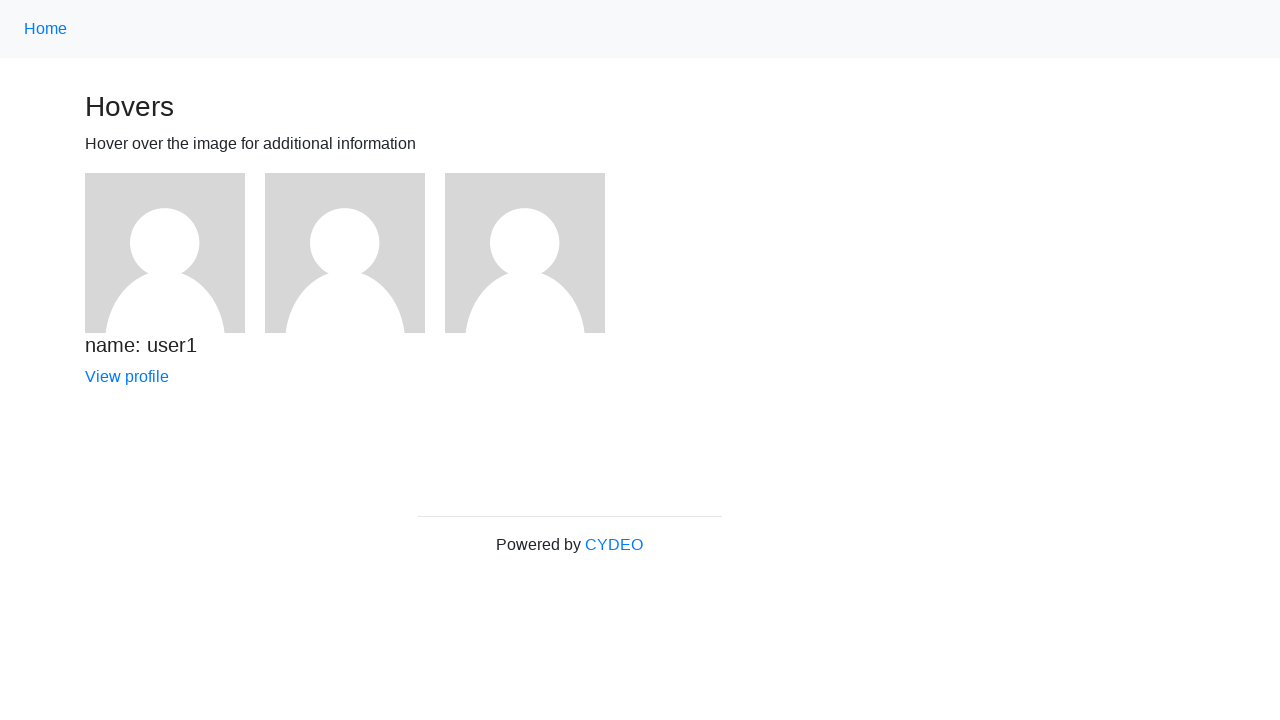

Waited 1 second before hovering over next image
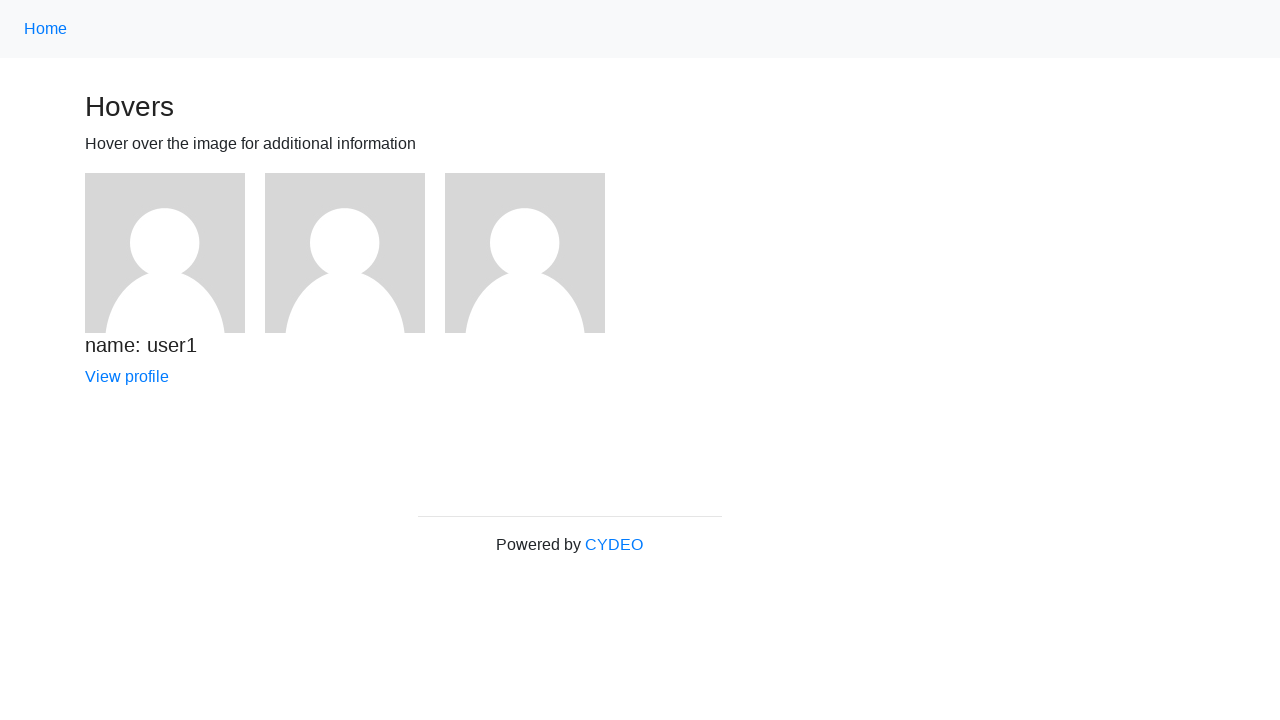

Hovered over an image to reveal hidden text element at (345, 253) on img >> nth=1
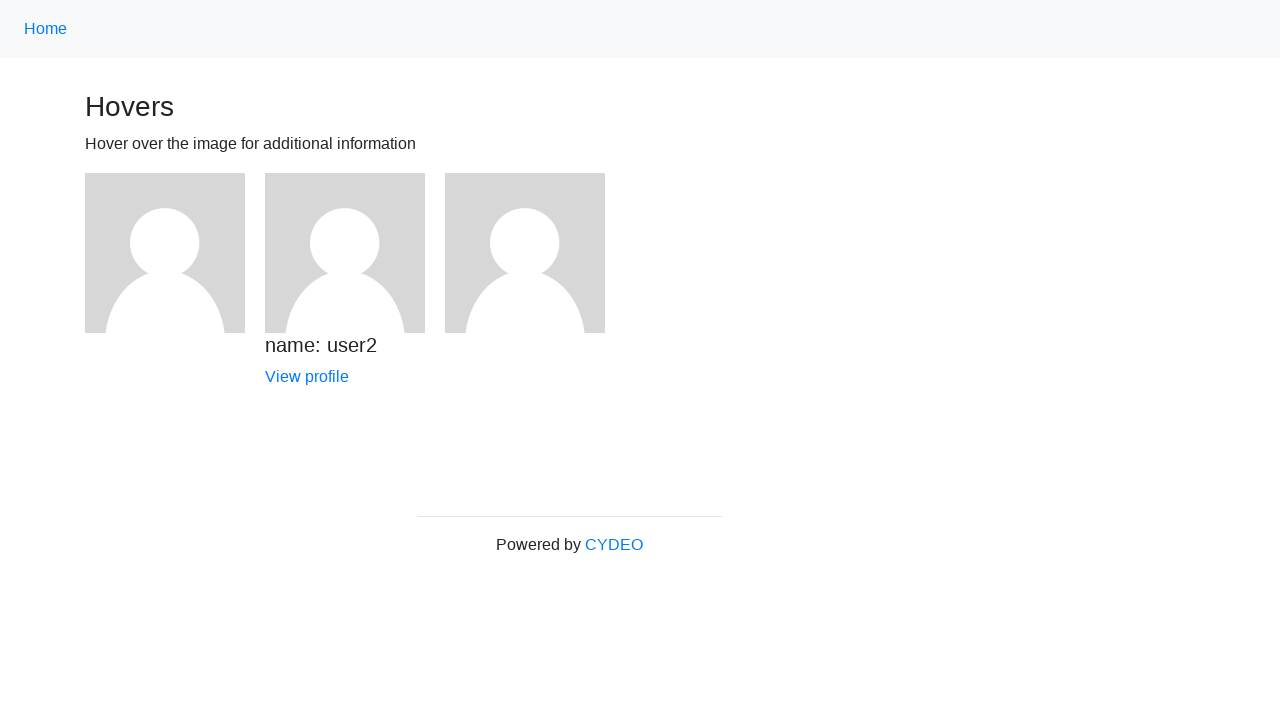

Waited 1 second before hovering over next image
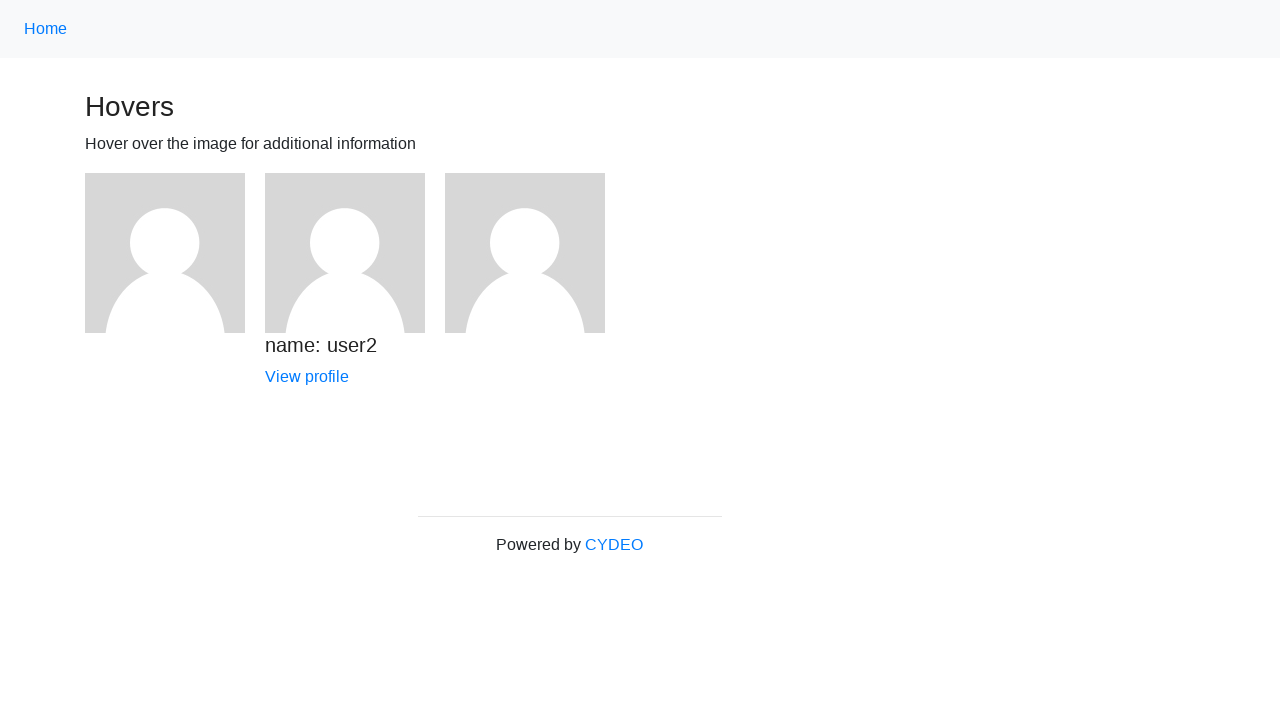

Hovered over an image to reveal hidden text element at (525, 253) on img >> nth=2
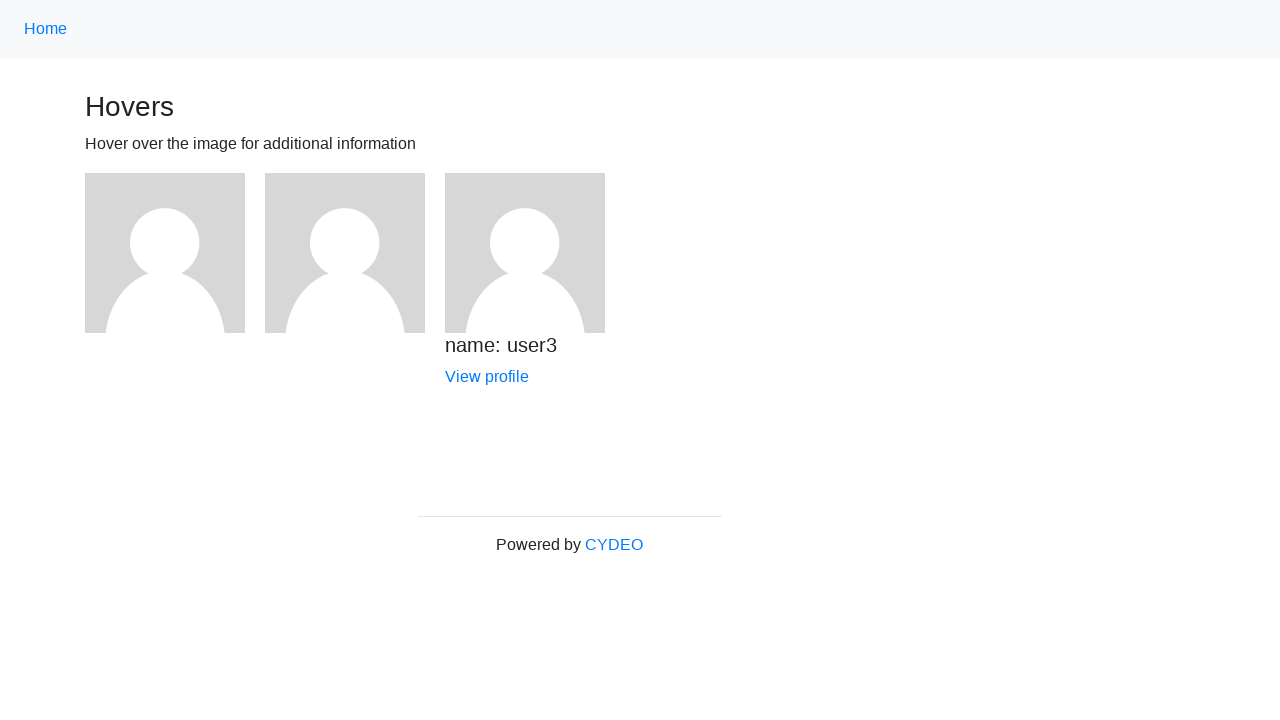

Waited 1 second before hovering over next image
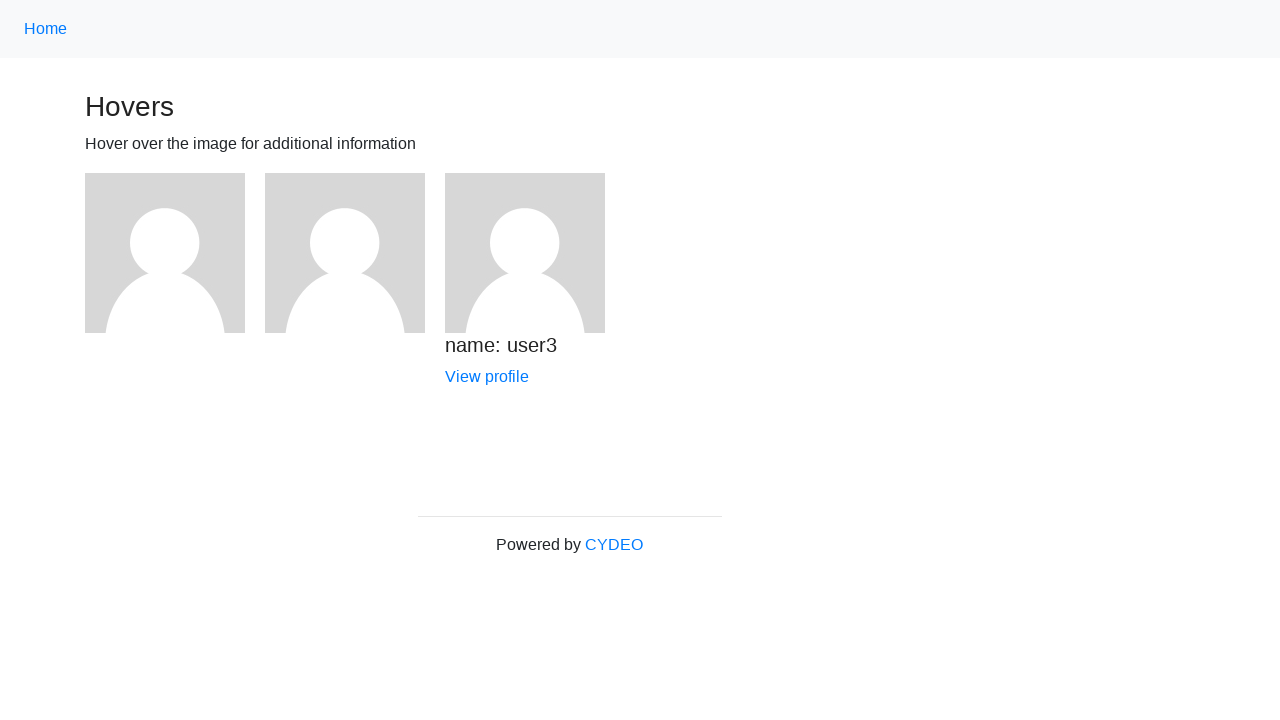

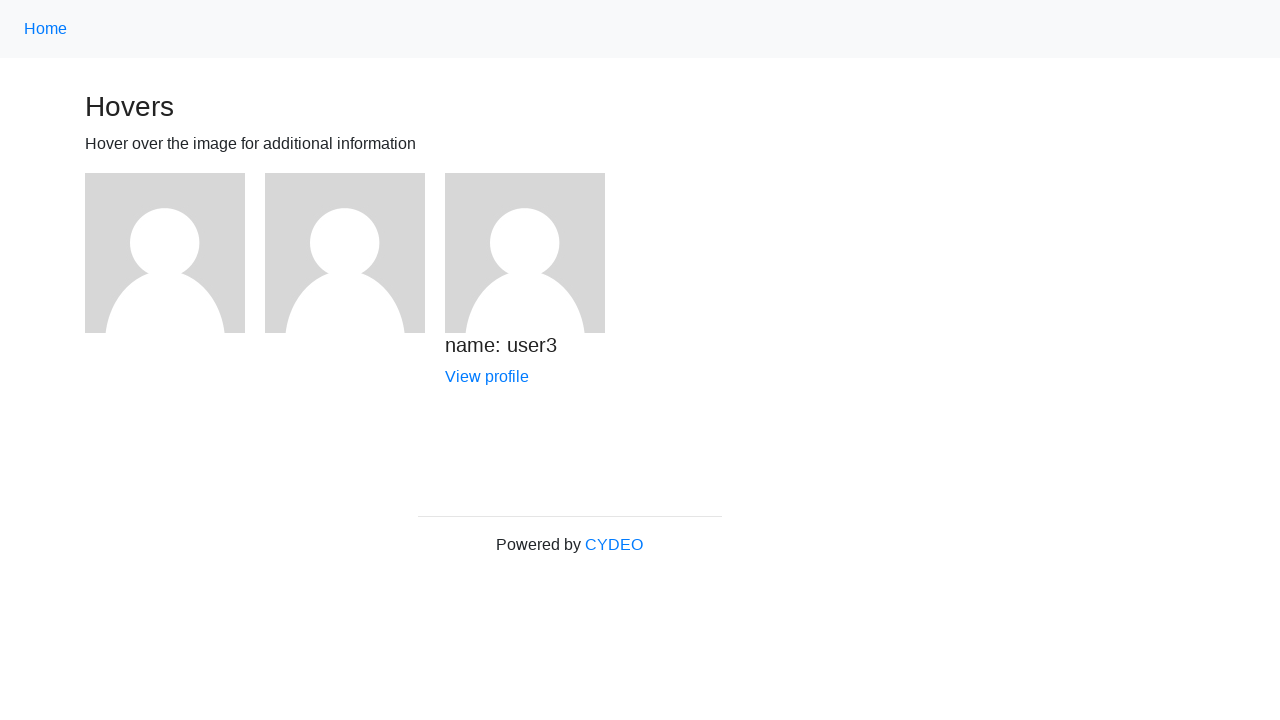